Tests the automation practice page by filling in a name field and clicking an alert button to trigger an alert dialog

Starting URL: https://rahulshettyacademy.com/AutomationPractice/

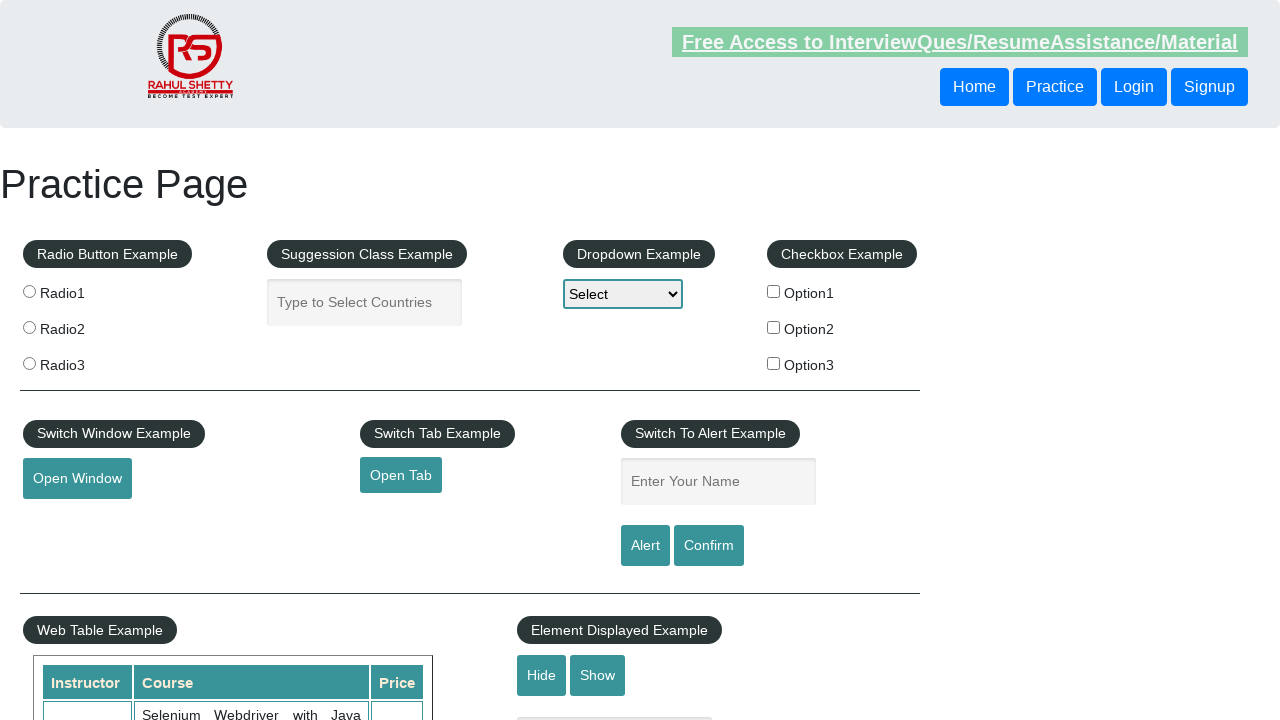

Filled name field with 'manish' on #name
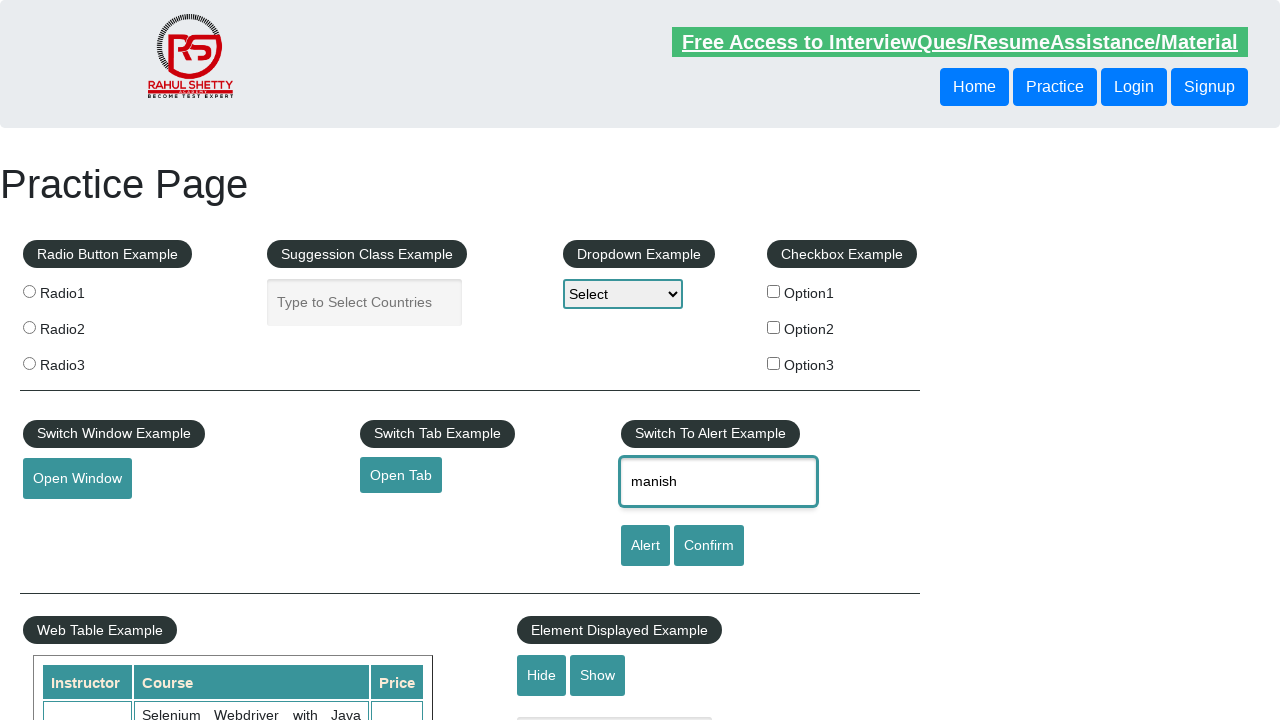

Clicked alert button to trigger alert dialog at (645, 546) on input#alertbtn
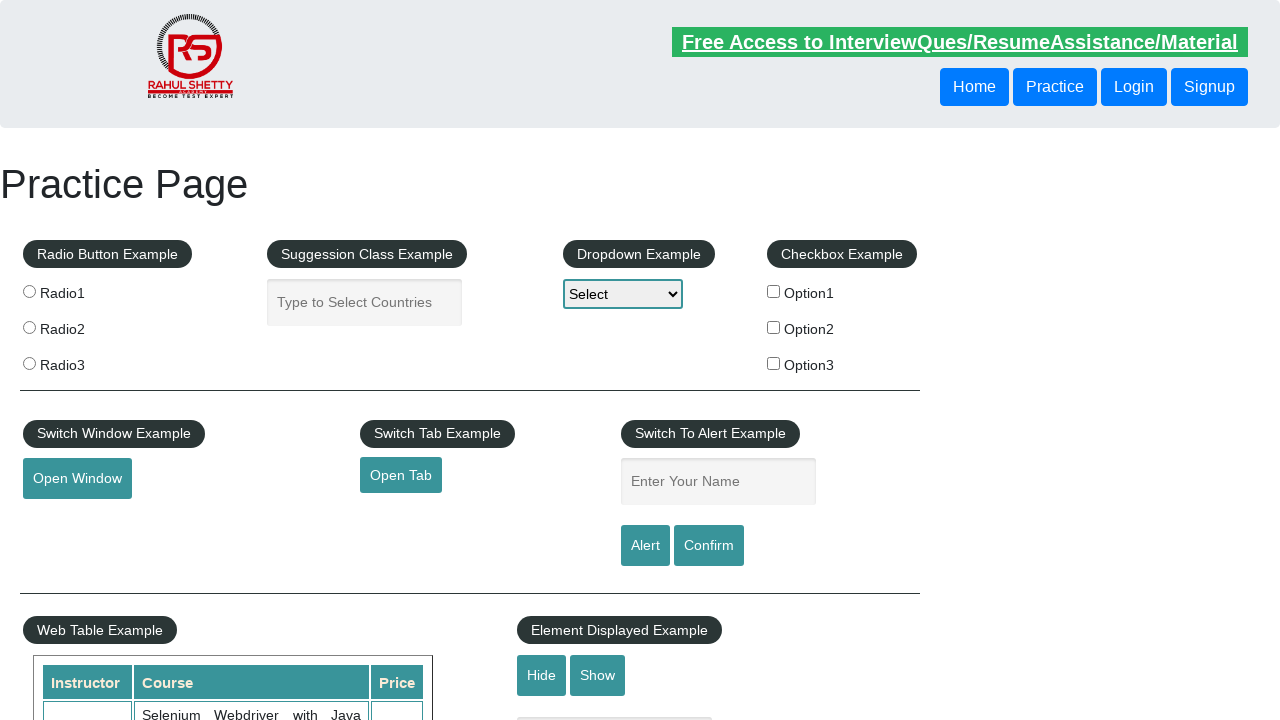

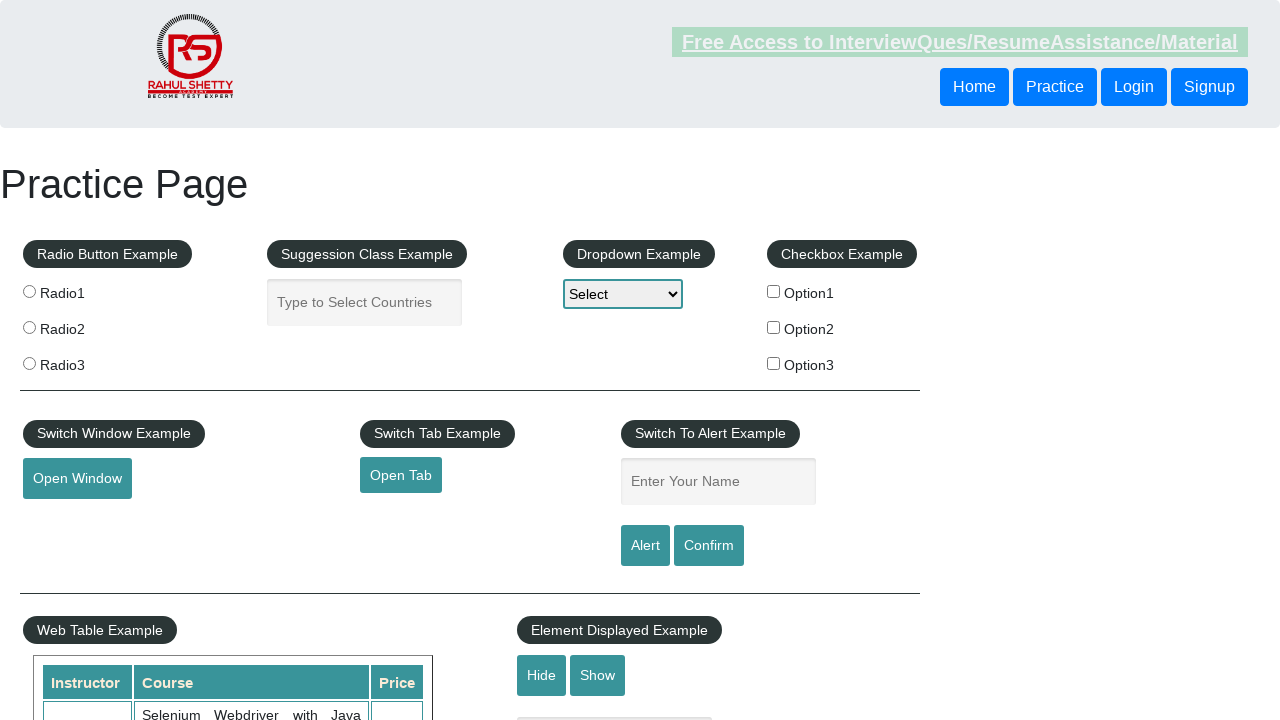